Navigates to Kali Linux blog and clicks on the second article

Starting URL: https://kali-llinux.blogspot.com/

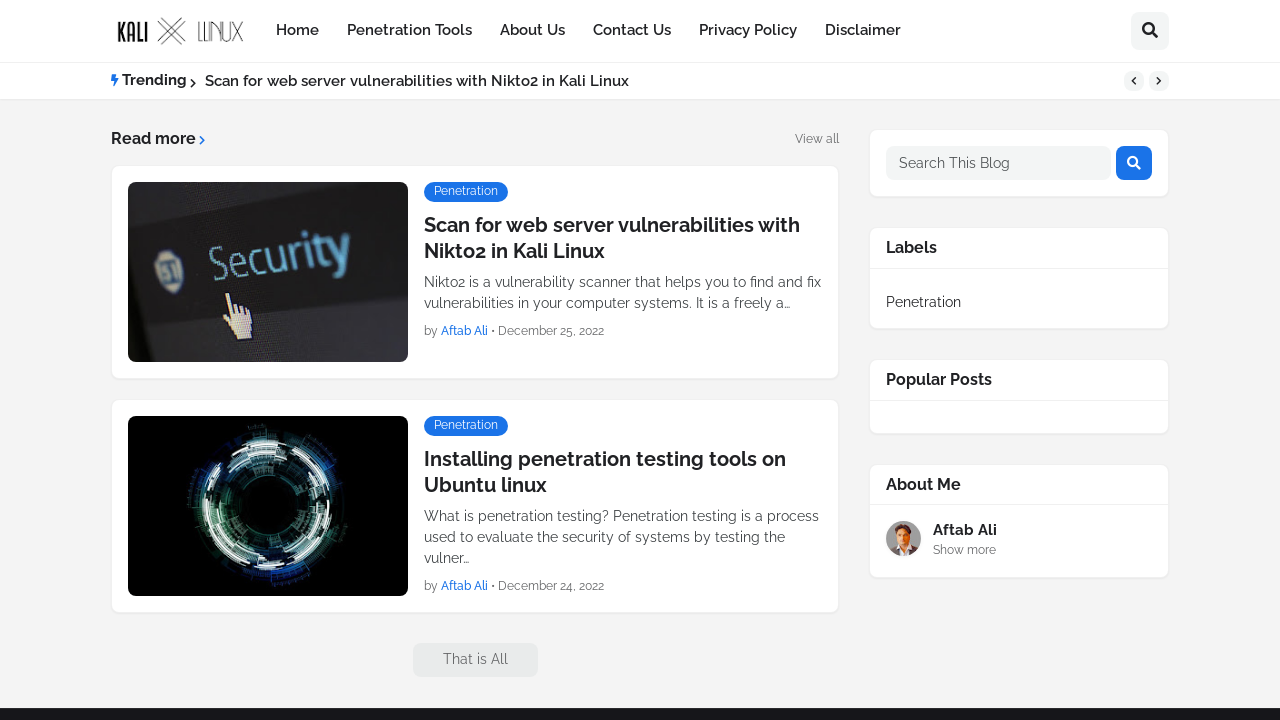

Waited for blog articles to load on Kali Linux blog
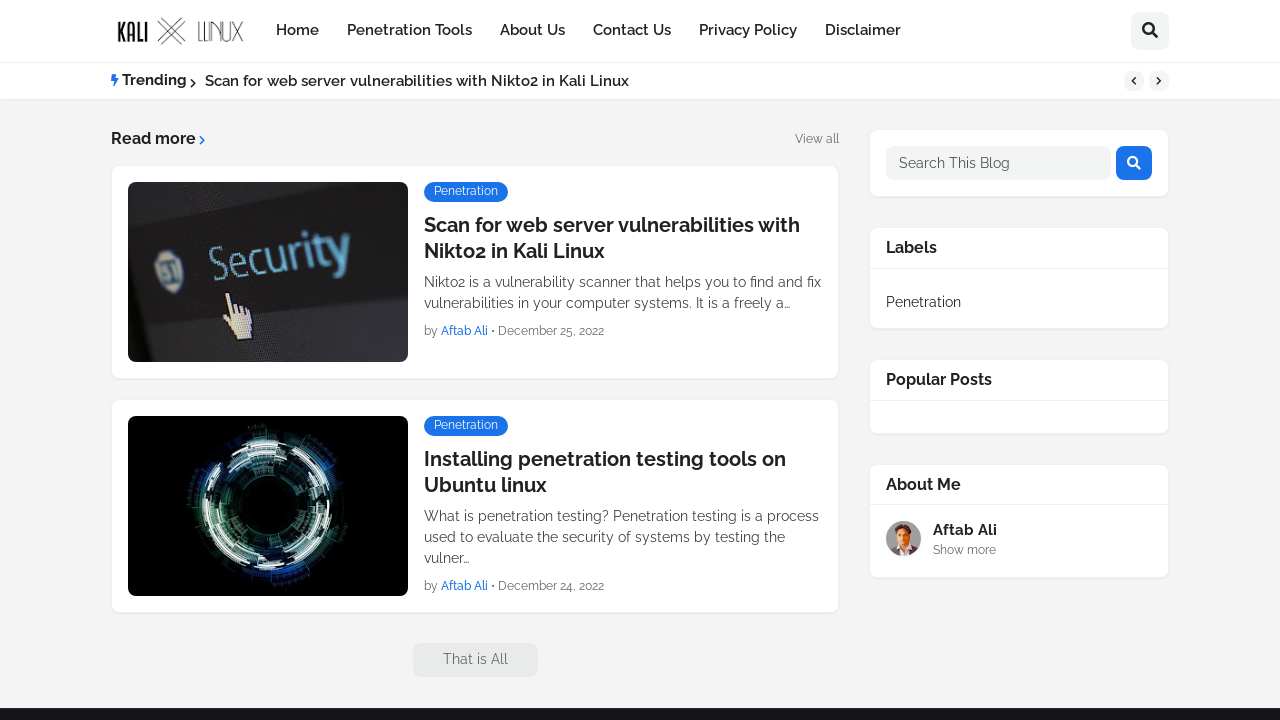

Clicked on the second article in the Kali Linux blog at (623, 472) on #Blog1 article:nth-child(2) h2 a
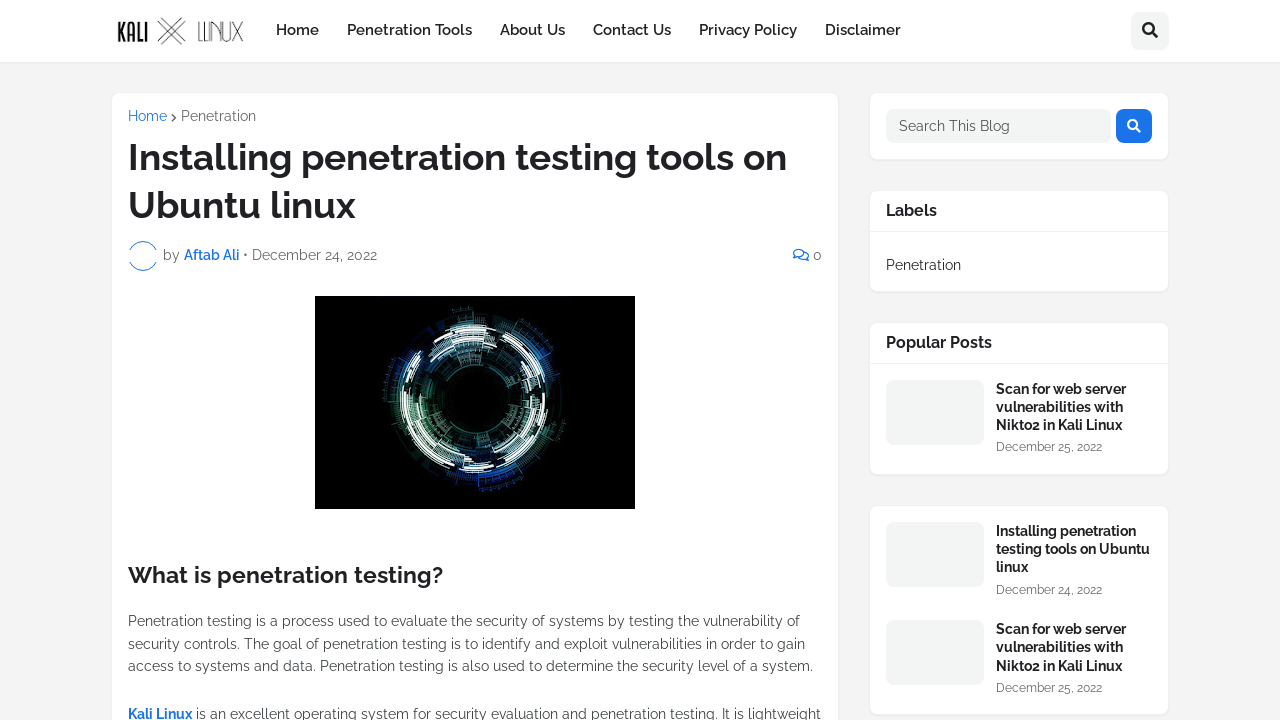

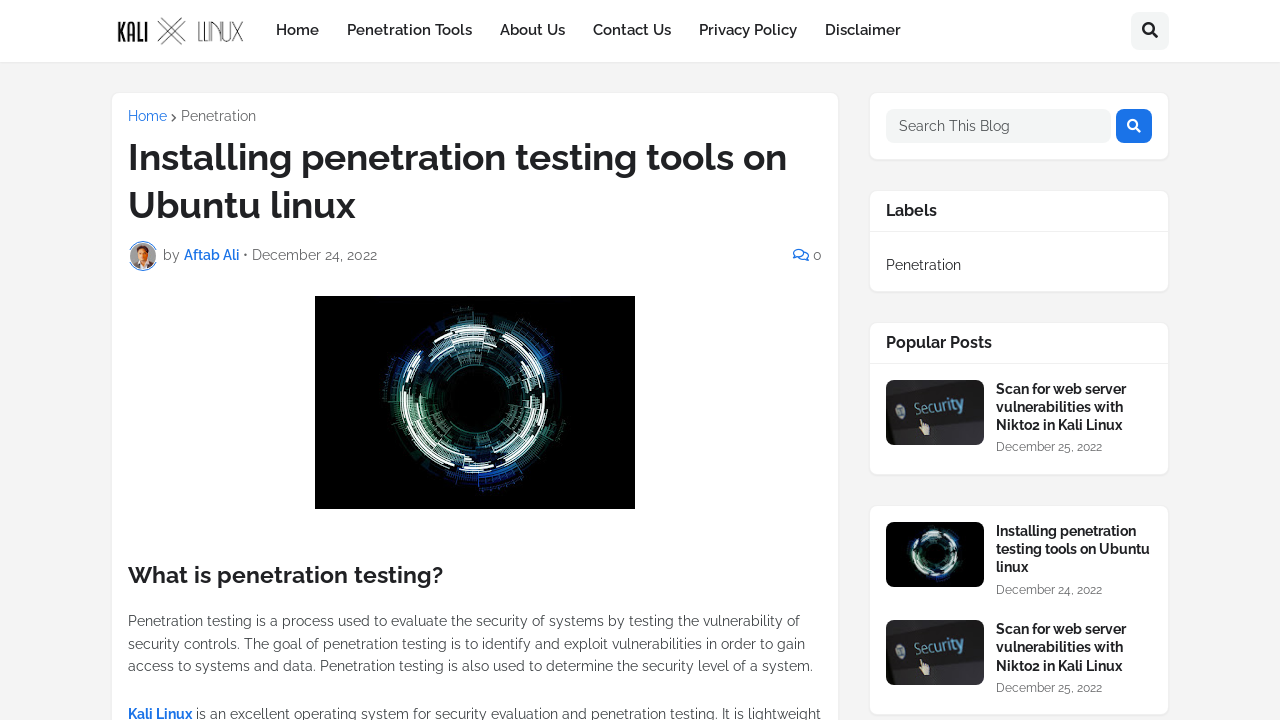